Tests drag and drop functionality by dragging an image element to a destination container

Starting URL: https://demo.automationtesting.in/Static.html

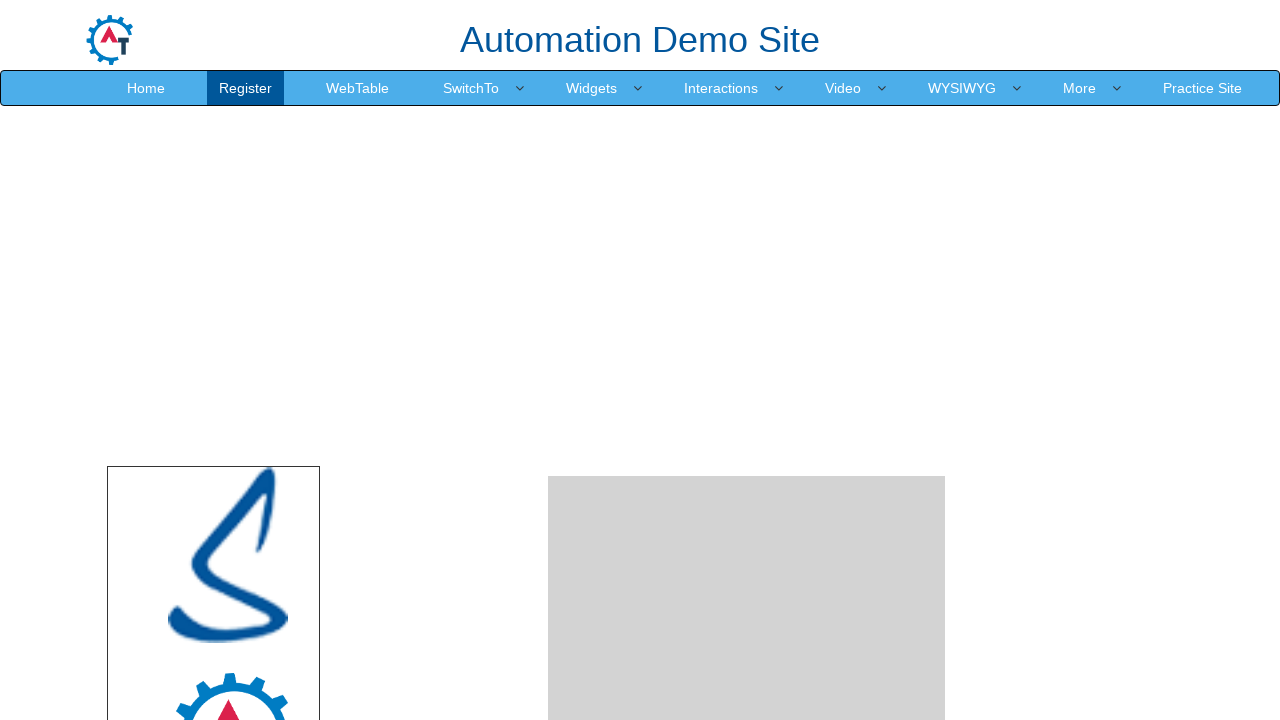

Located source image element to be dragged
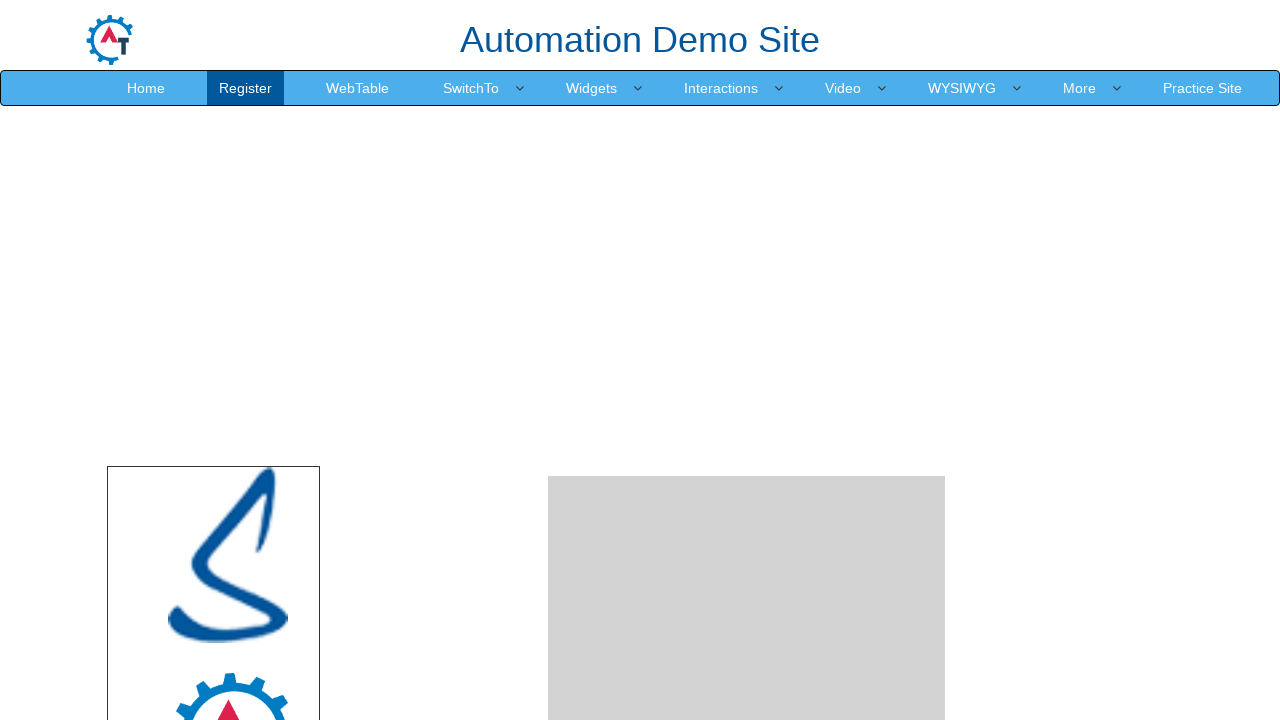

Located destination drop zone container
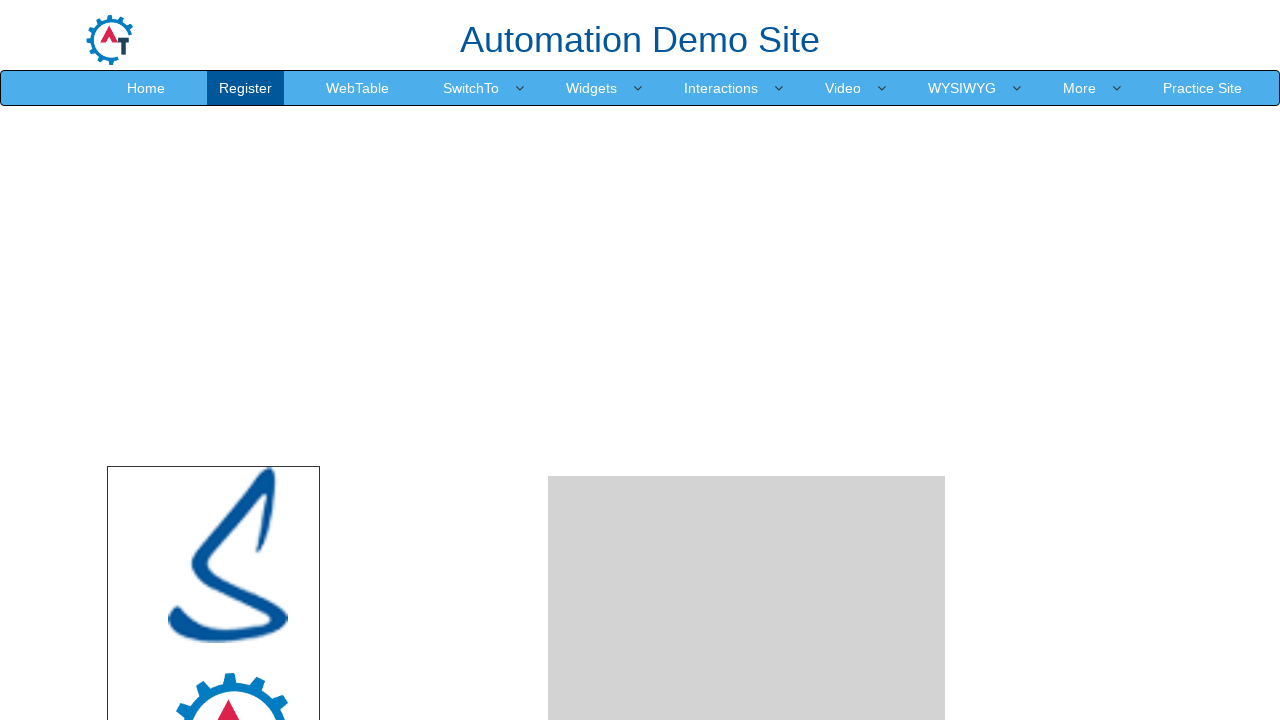

Dragged image element to destination container at (747, 481)
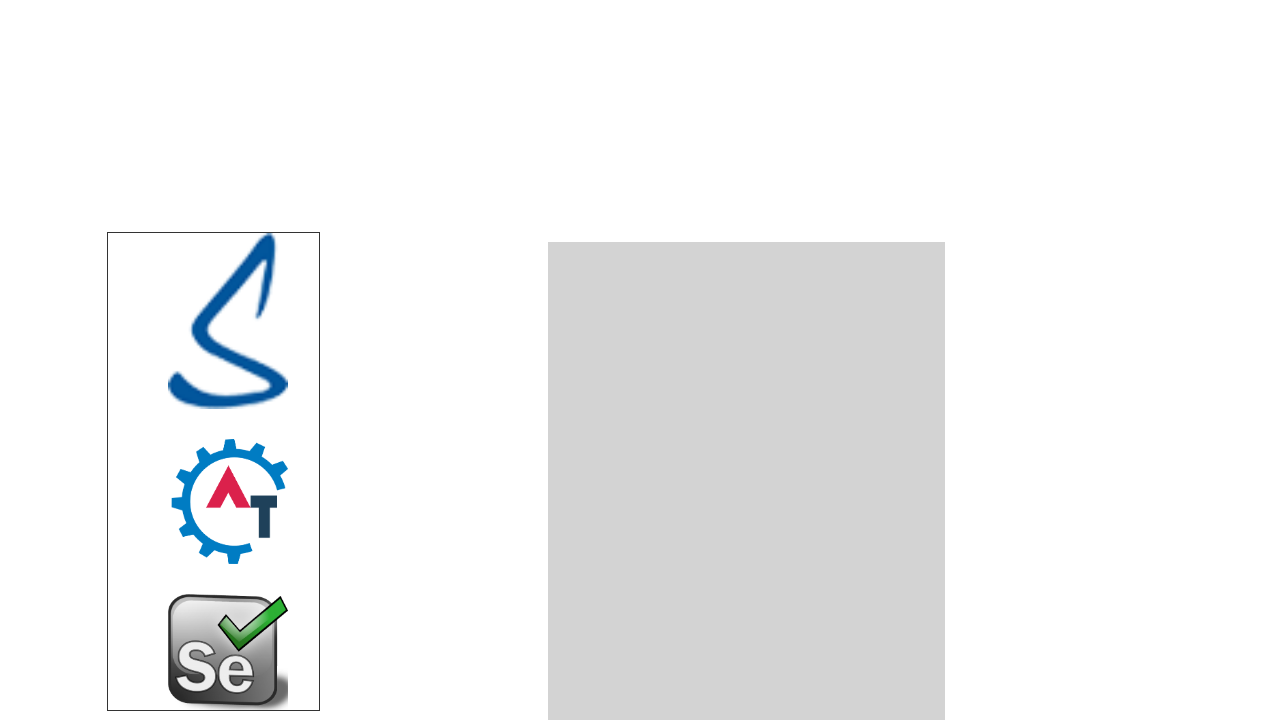

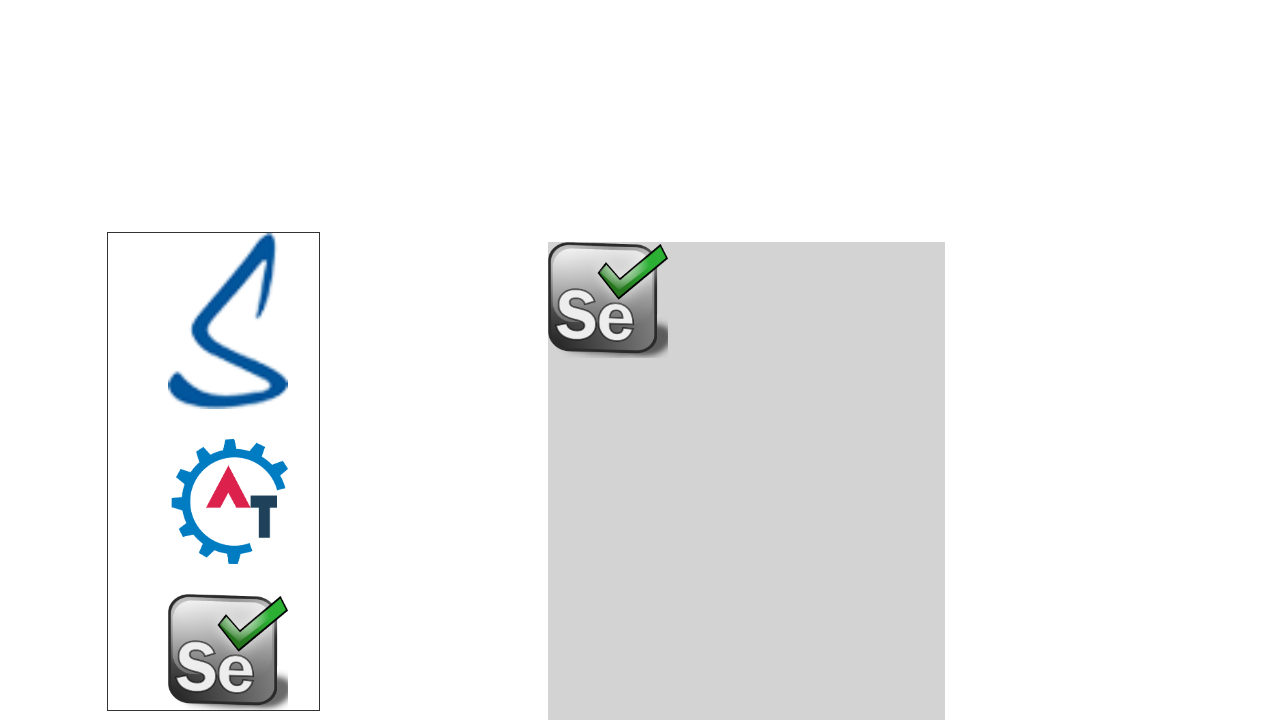